Tests an explicit wait scenario where the browser waits for a price element to display "100", then clicks a book button, calculates a value based on an input, fills in an answer field, and submits the form.

Starting URL: http://suninjuly.github.io/explicit_wait2.html

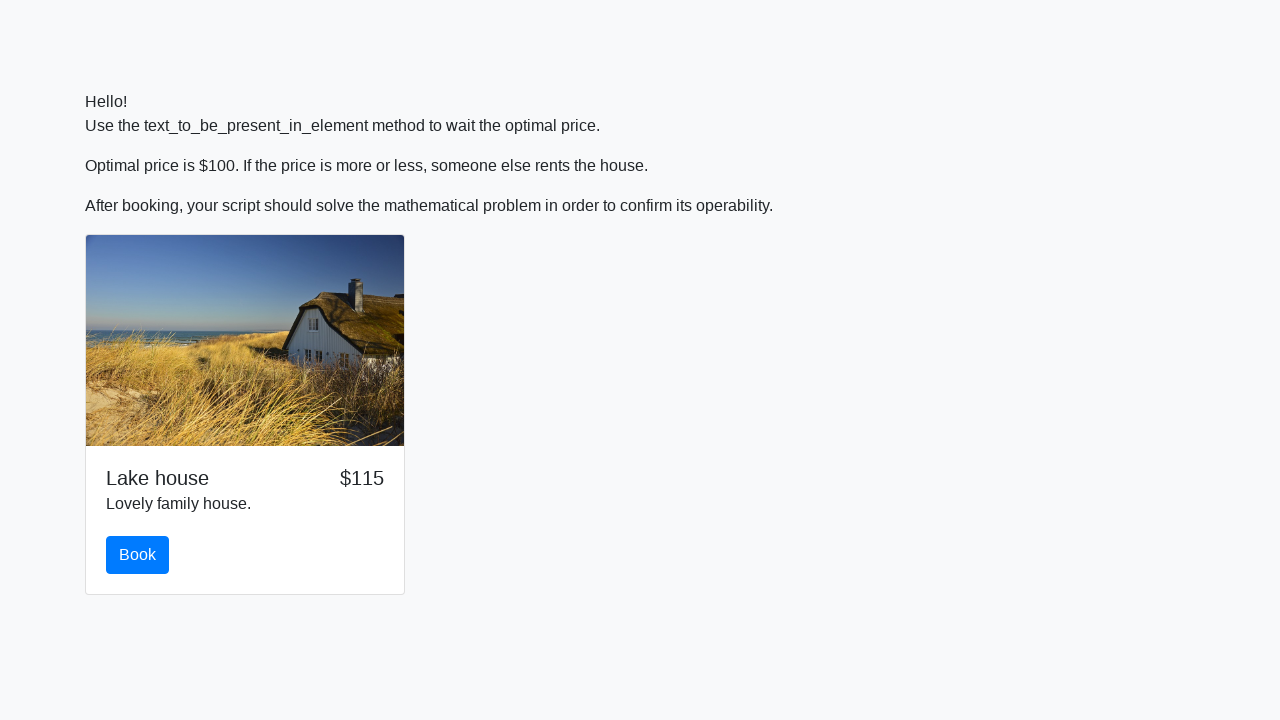

Waited for price element to display '100'
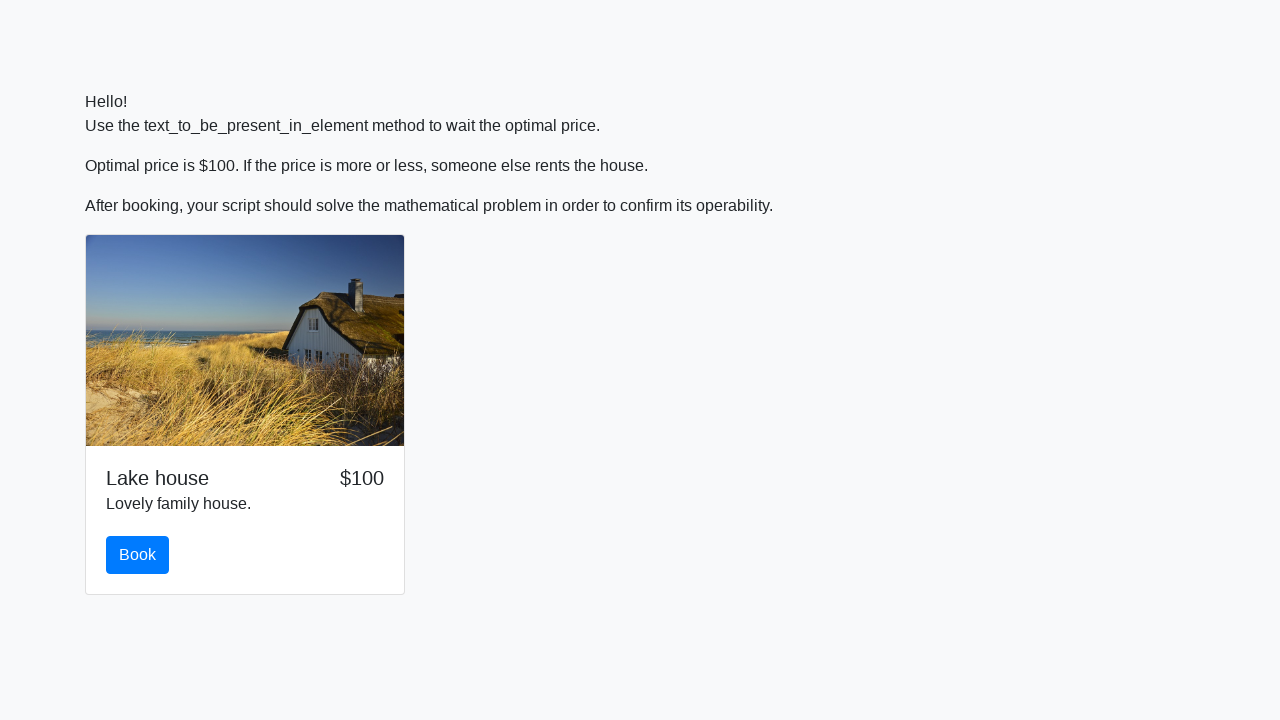

Clicked the book button at (138, 555) on #book
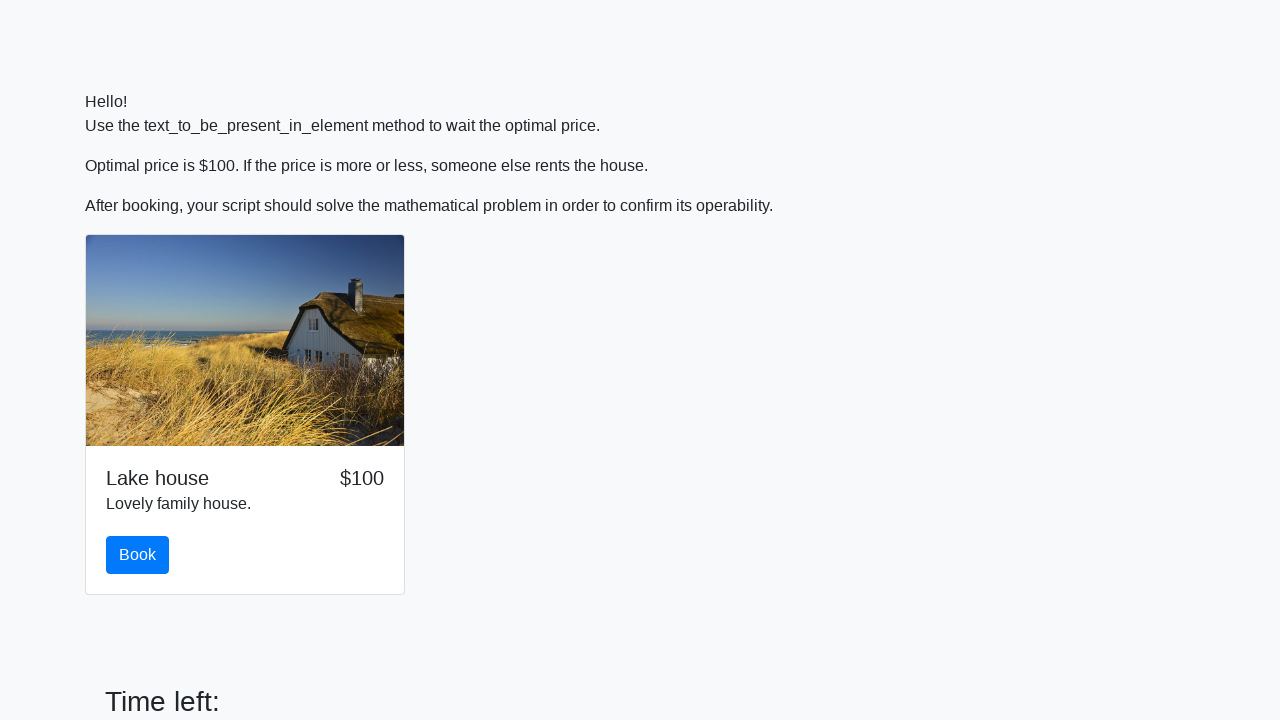

Retrieved input value for calculation
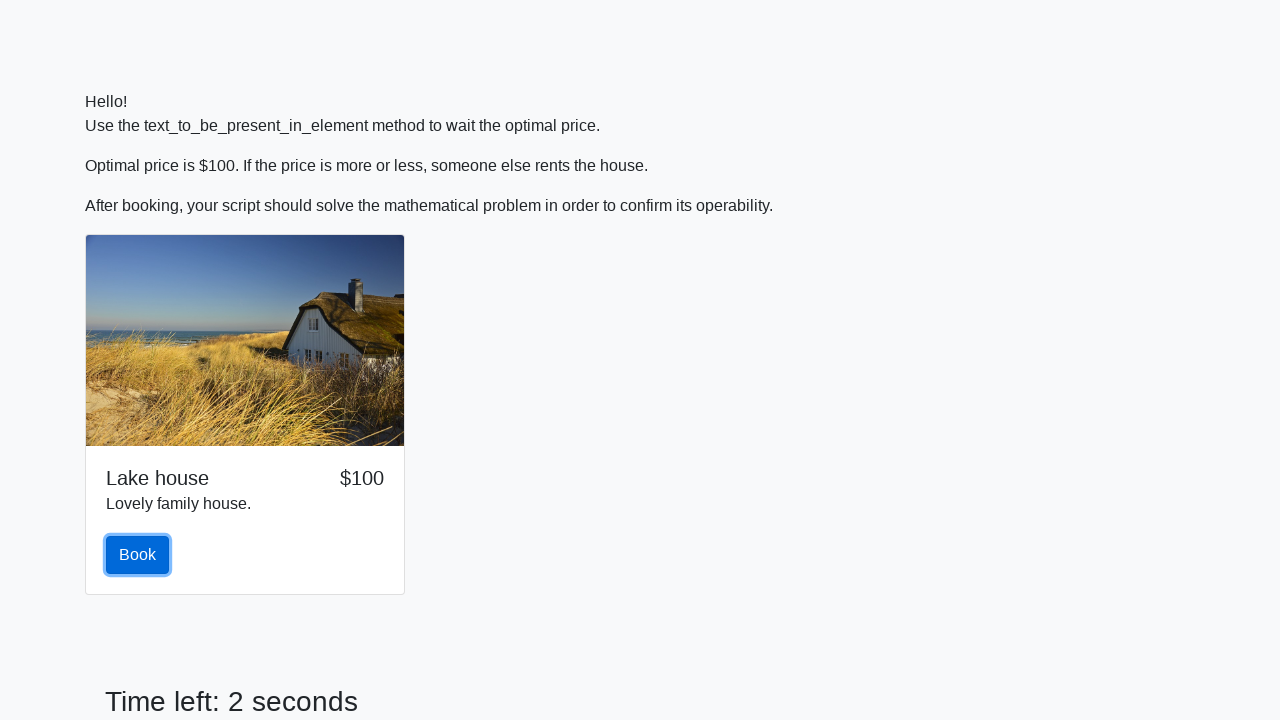

Calculated result using logarithmic formula
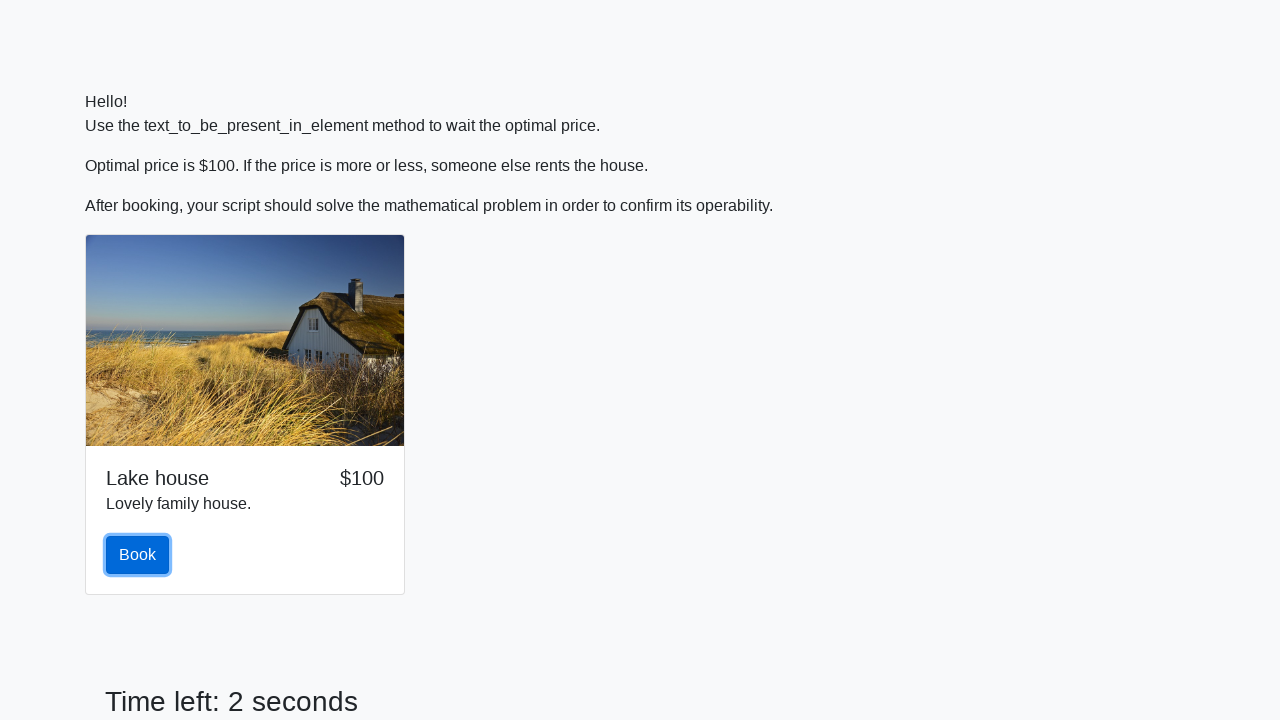

Converted calculated result to string
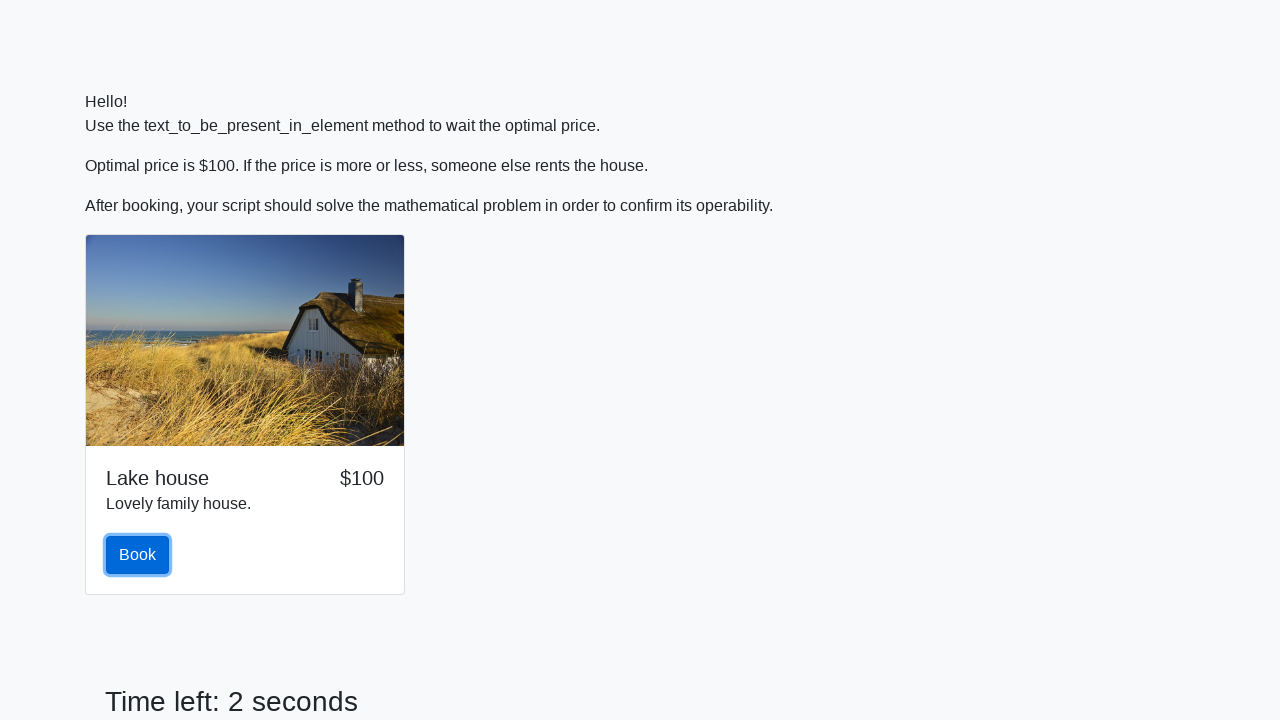

Filled answer field with calculated value on #answer
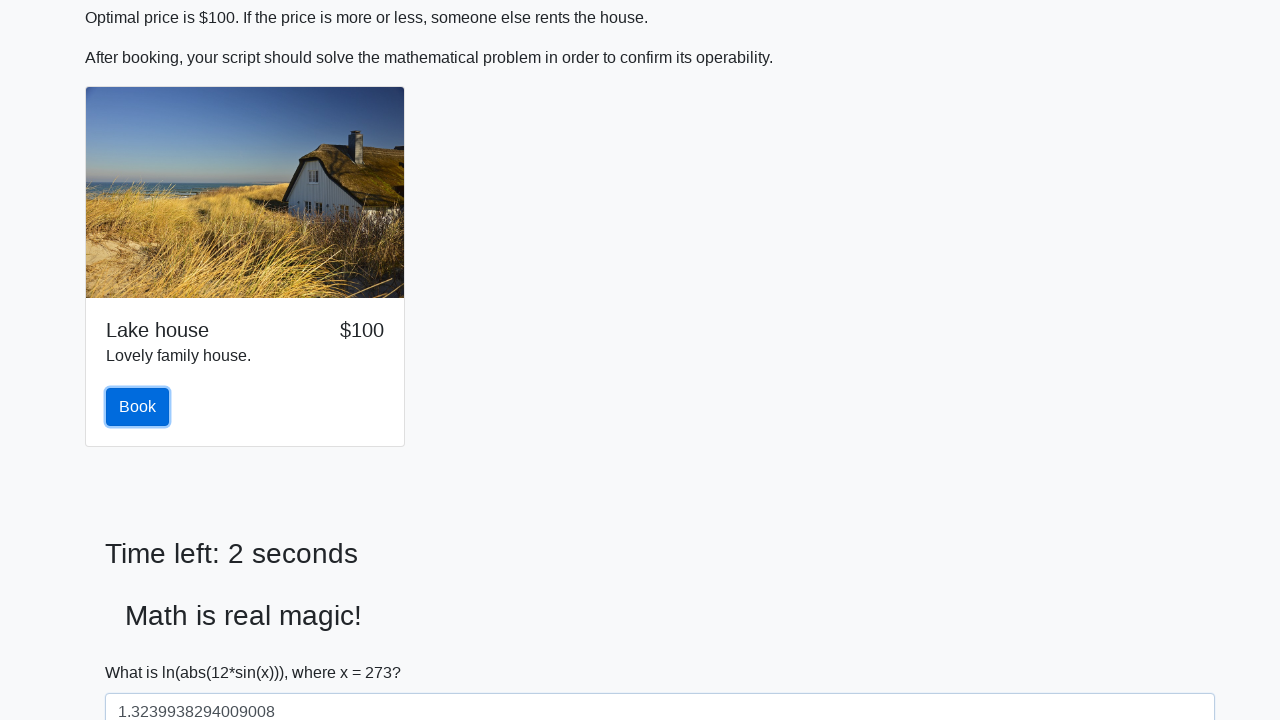

Clicked submit button to complete form at (143, 651) on body > form > div > div > button
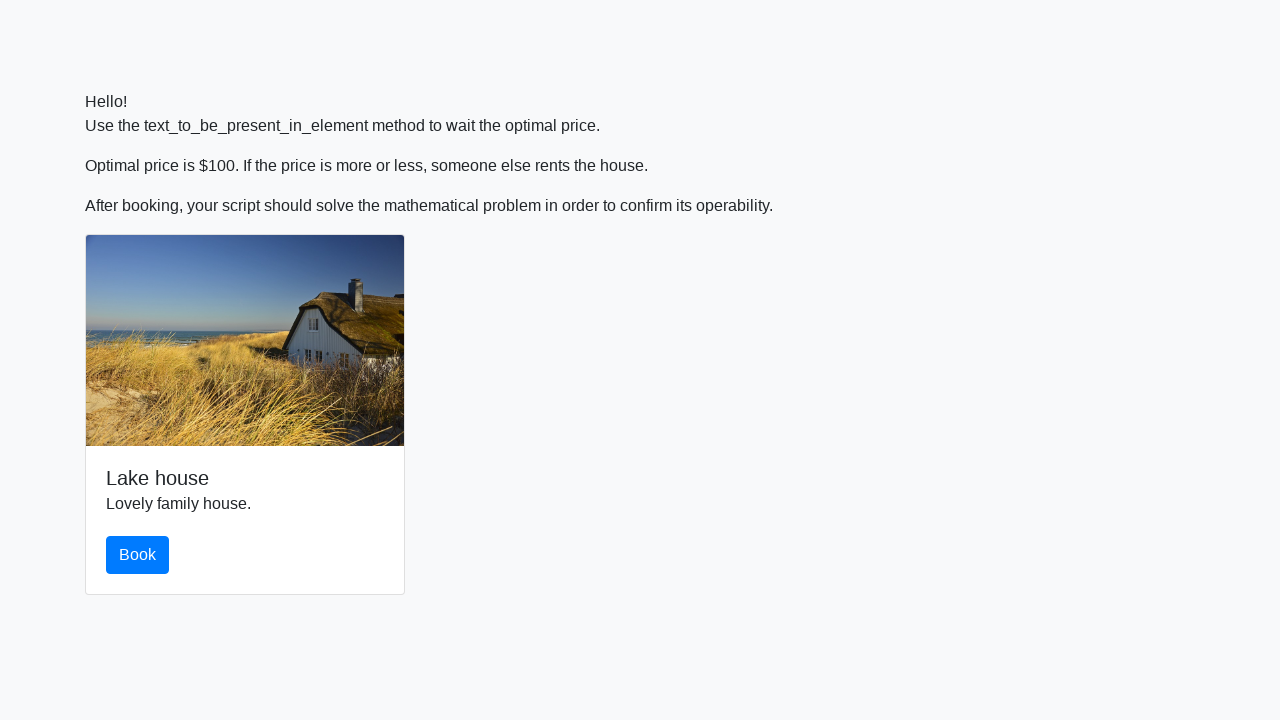

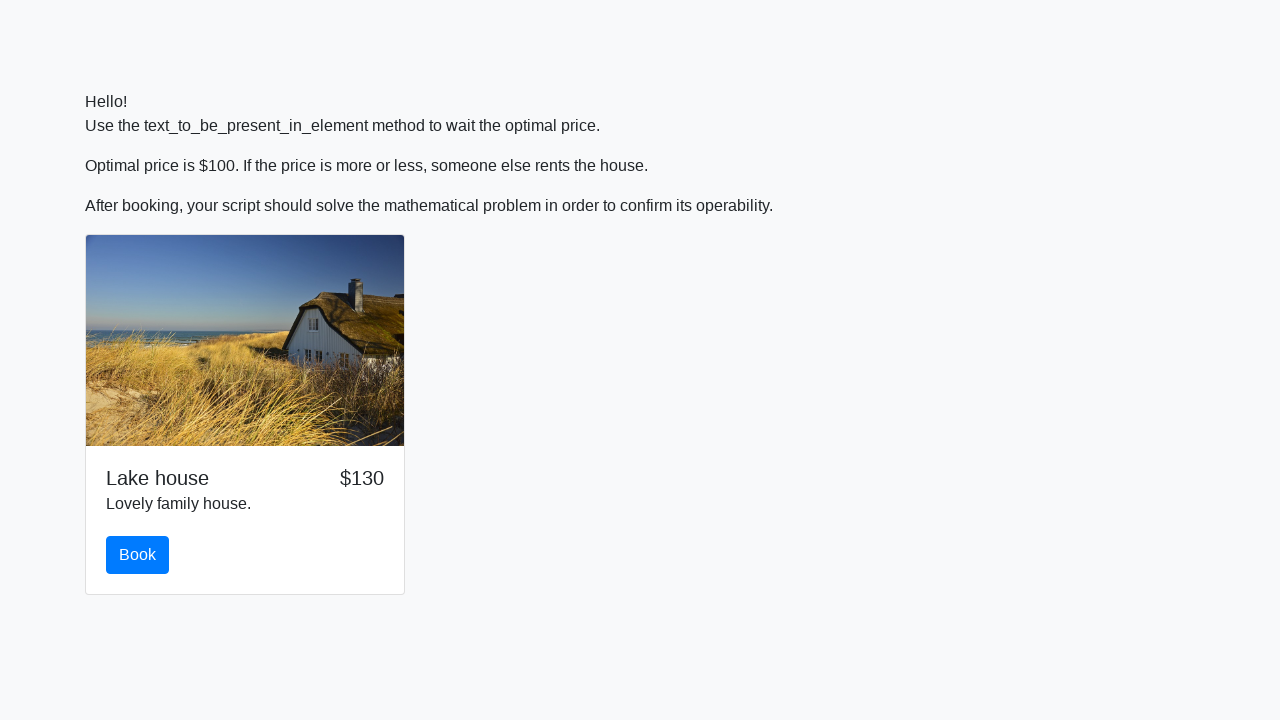